Tests hover functionality by hovering over a user image to reveal hidden information and clicking the "View profile" link.

Starting URL: https://the-internet.herokuapp.com/hovers

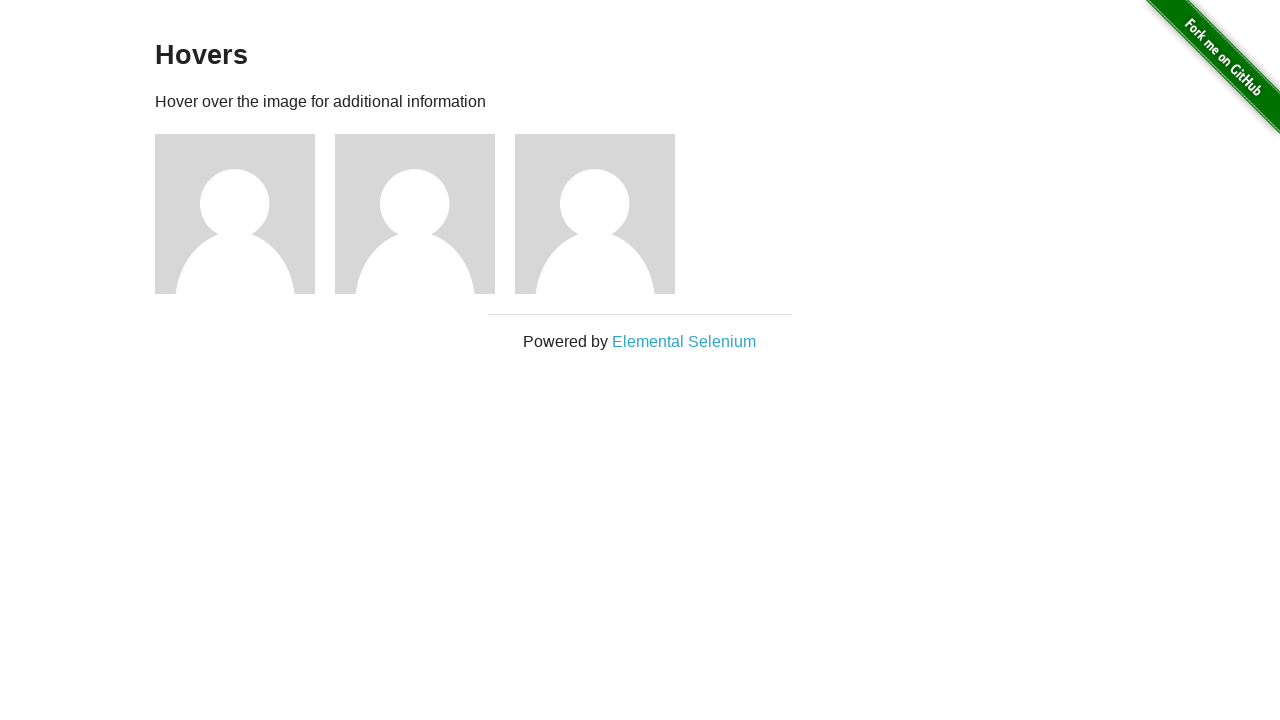

Hovered over first user image to reveal hidden information at (245, 214) on xpath=//*[@id='content']/div/div[1]
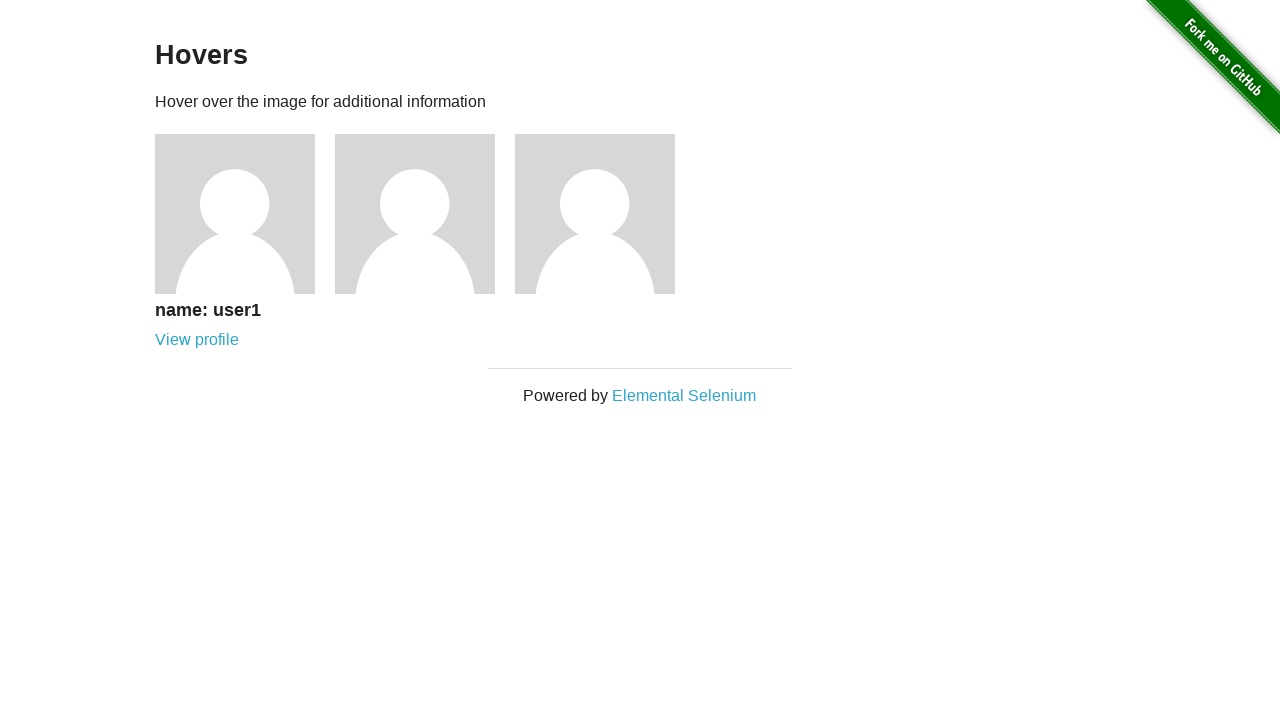

Clicked 'View profile' link that appeared on hover at (197, 340) on xpath=//*[@id='content']/div/div[1]/div/a
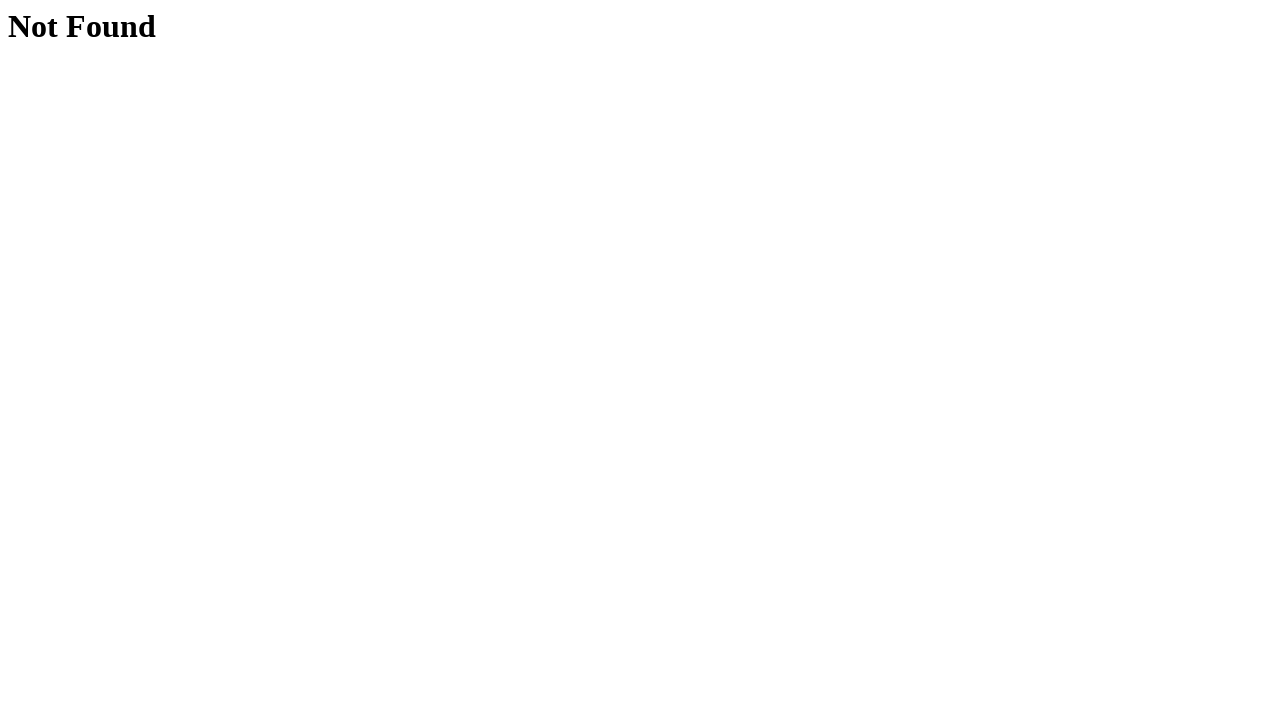

Waited for 'Not Found' message to appear
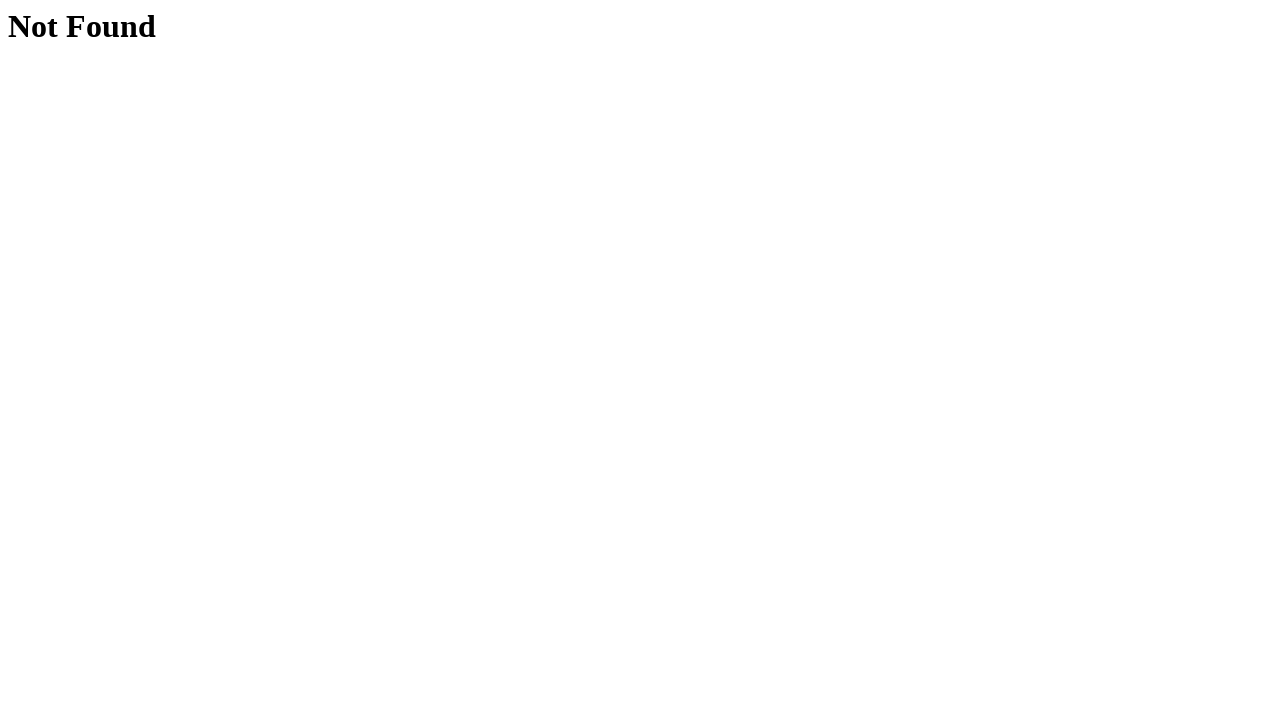

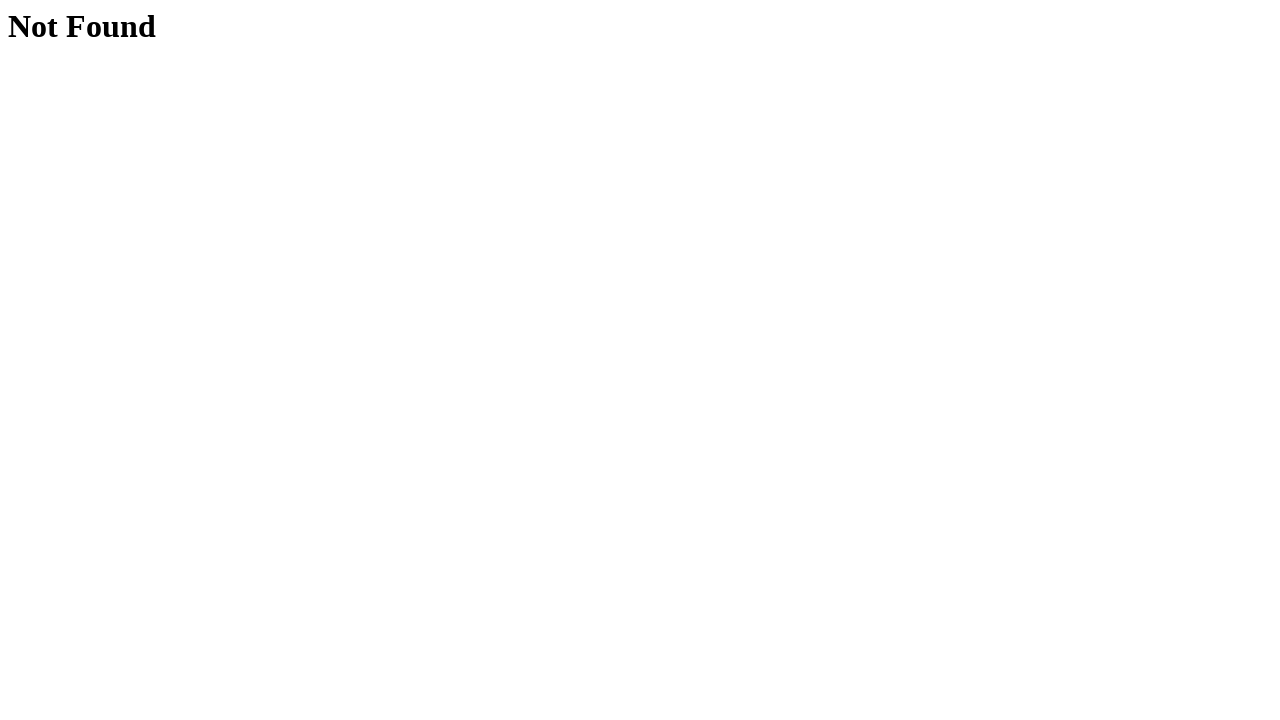